Tests jQuery combo tree dropdown selections by clicking on various dropdown options across multiple dropdown components

Starting URL: https://www.jqueryscript.net/demo/Drop-Down-Combo-Tree/

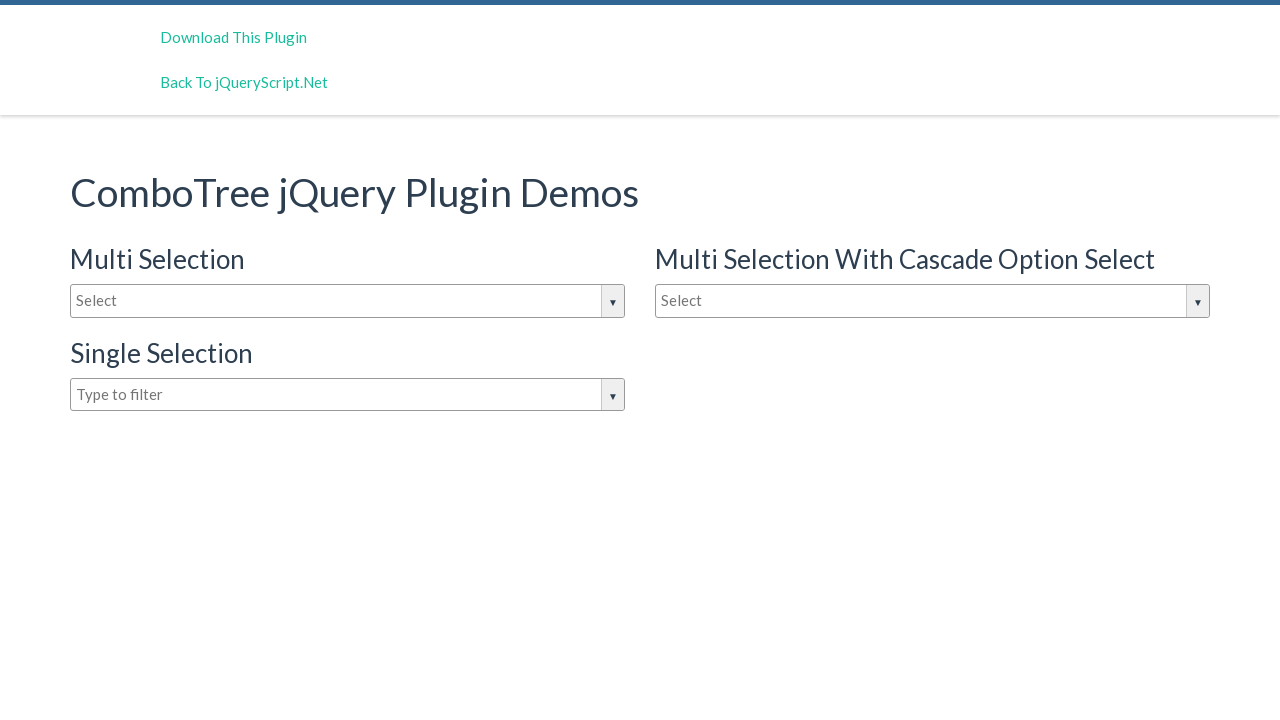

Clicked on first dropdown to open it at (348, 395) on #justAnotherInputBox
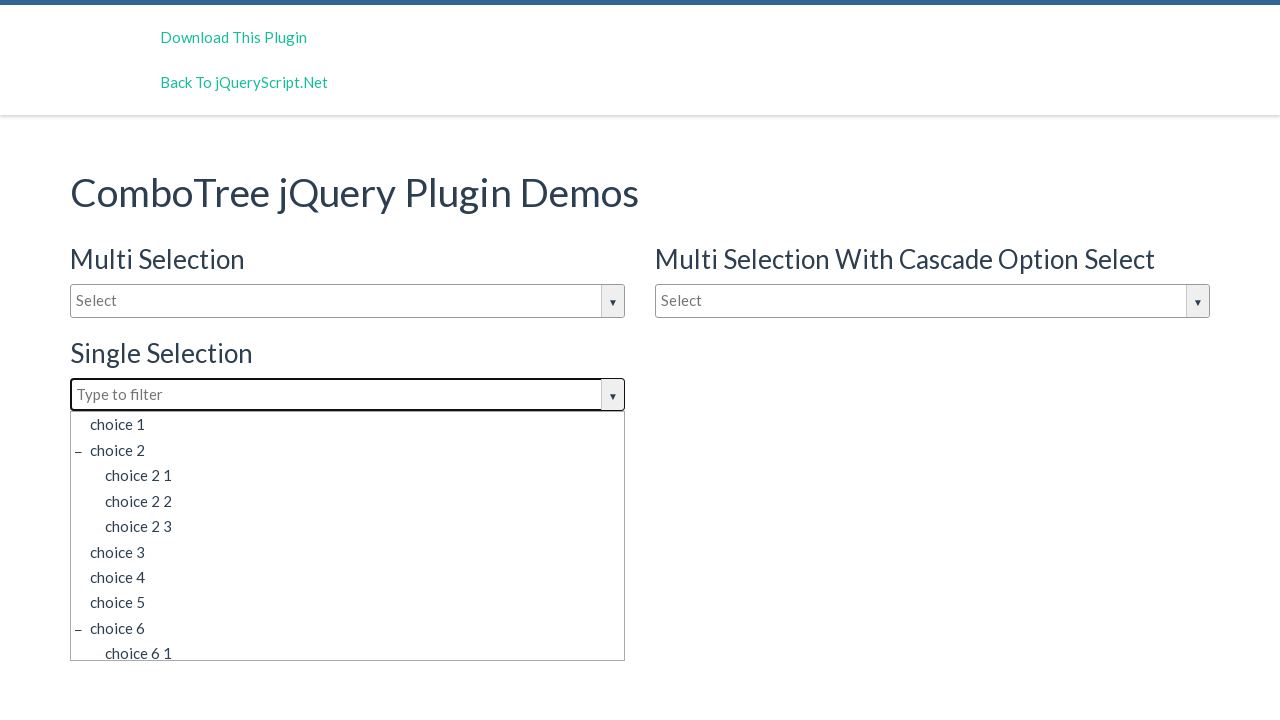

Selected an option from the first dropdown at (355, 527) on (//li[@class='ComboTreeItemChlid'])[28]
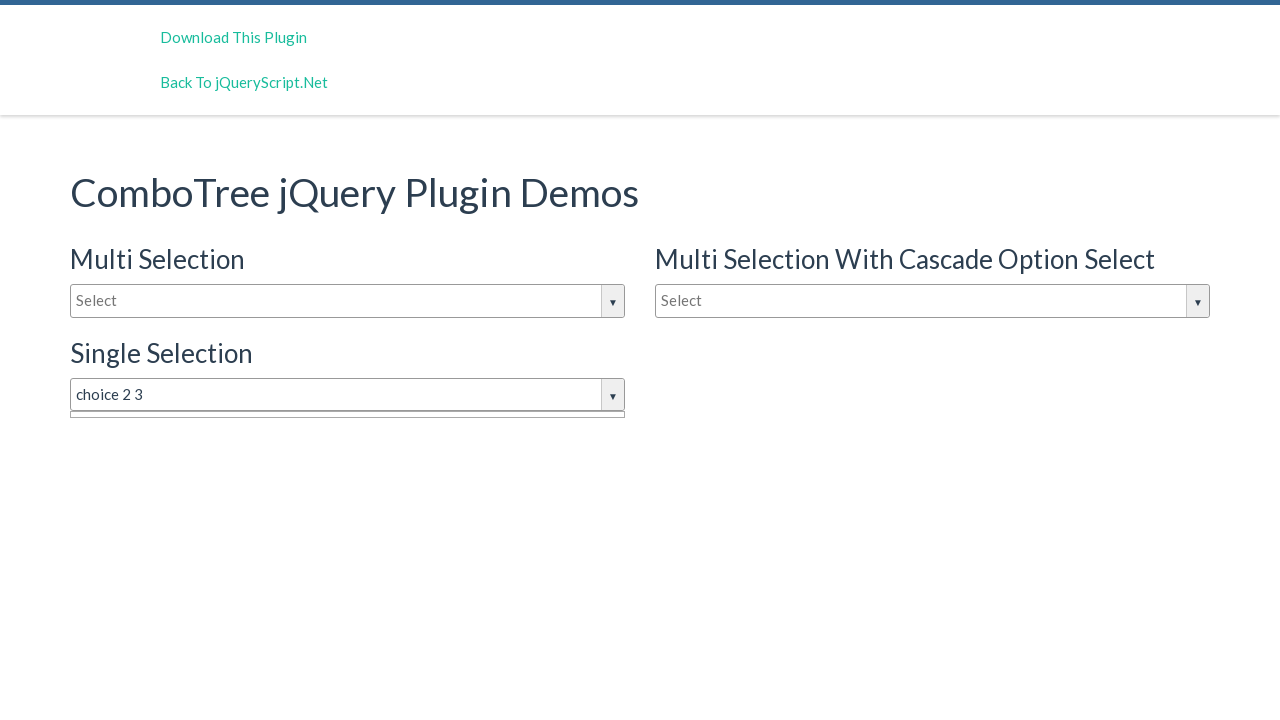

Clicked on second dropdown to open it at (348, 301) on #justAnInputBox
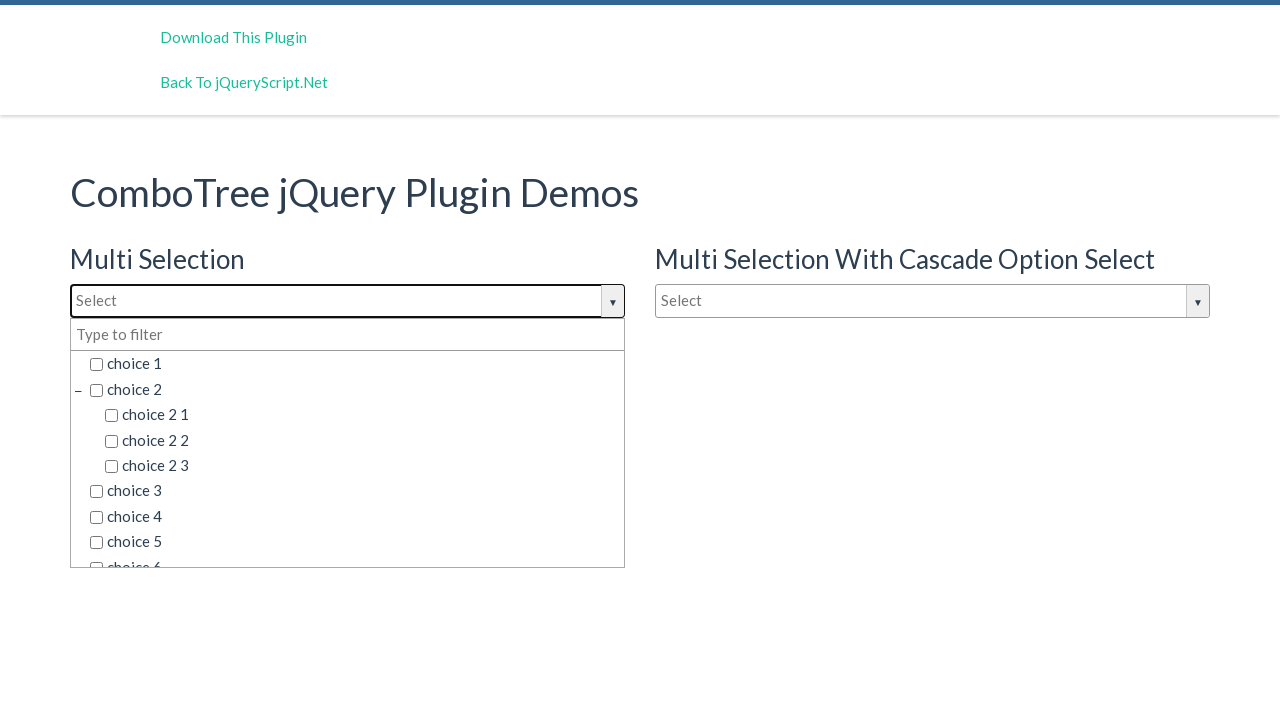

Selected an option from the second dropdown at (355, 389) on (//span[@class='comboTreeItemTitle'])[2]
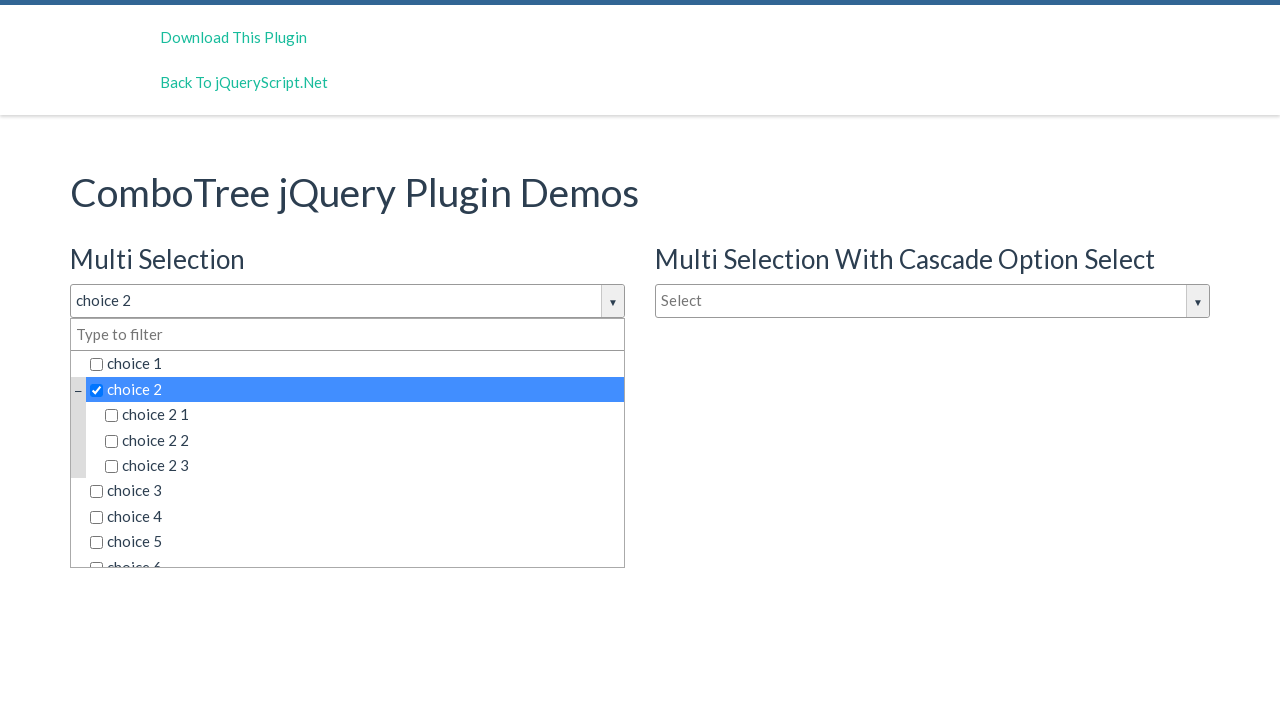

Clicked on third dropdown to open it at (932, 301) on #justAnInputBox1
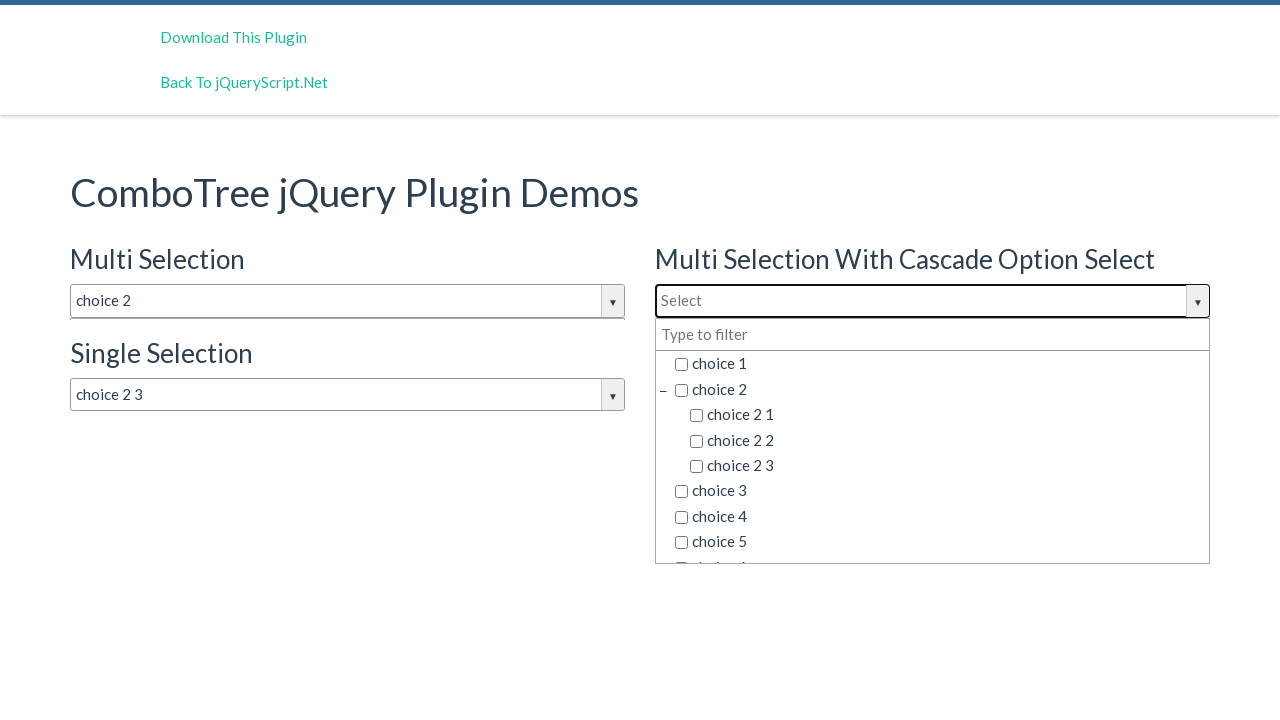

Selected an option from the third dropdown at (940, 389) on (//li[@class='ComboTreeItemParent']//span)[15]
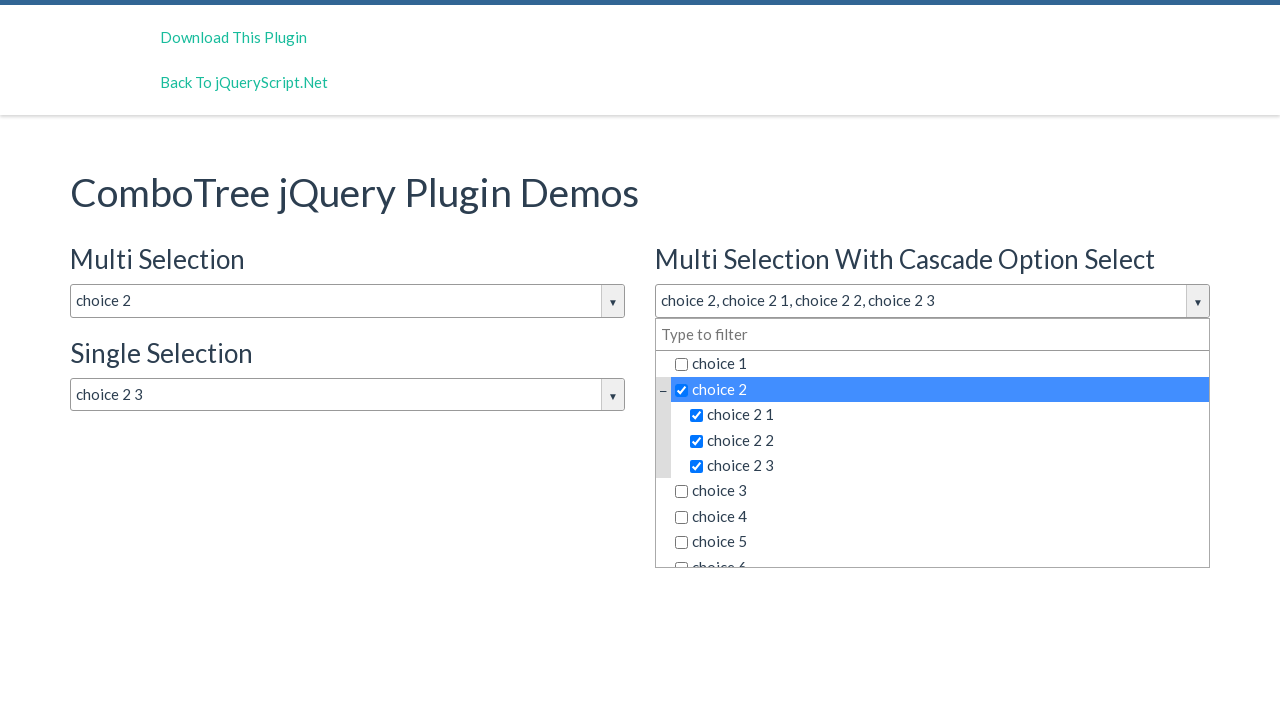

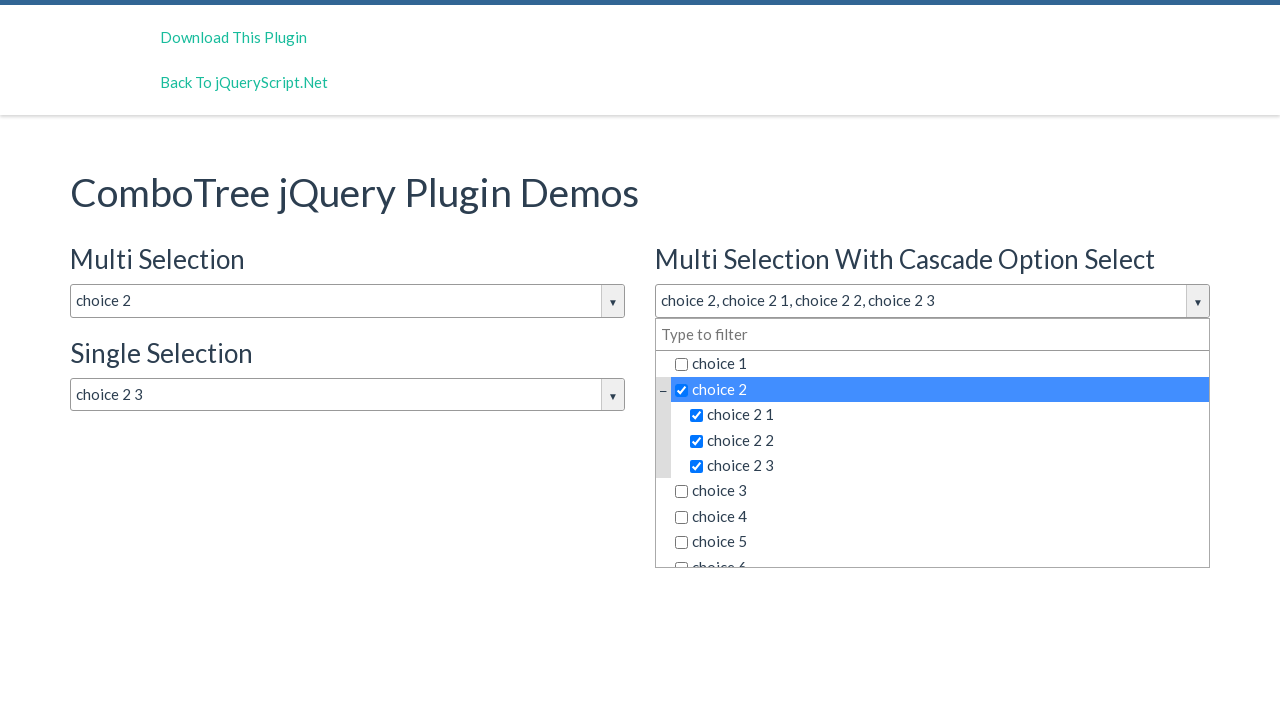